Tests the Add/Remove Elements functionality by clicking the Add Element button multiple times, then removing some elements by clicking the Delete buttons

Starting URL: https://the-internet.herokuapp.com/

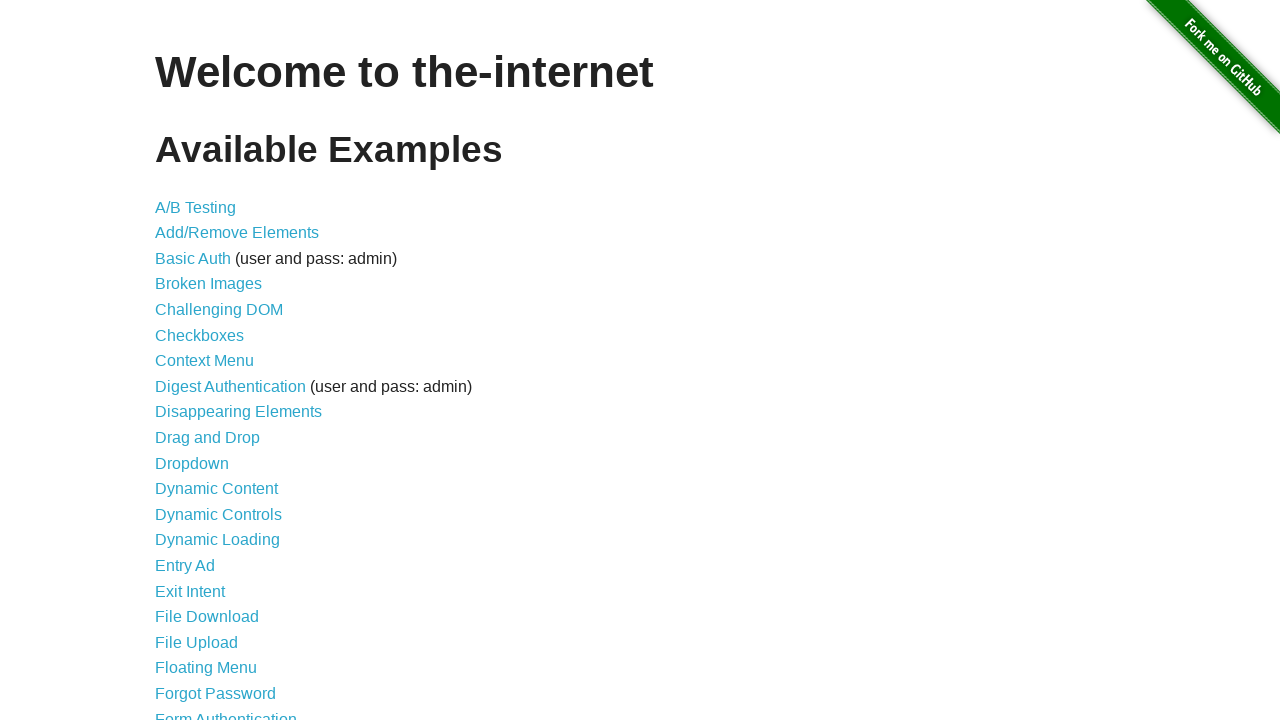

Clicked on Add/Remove Elements link at (237, 233) on text=Add/Remove Elements
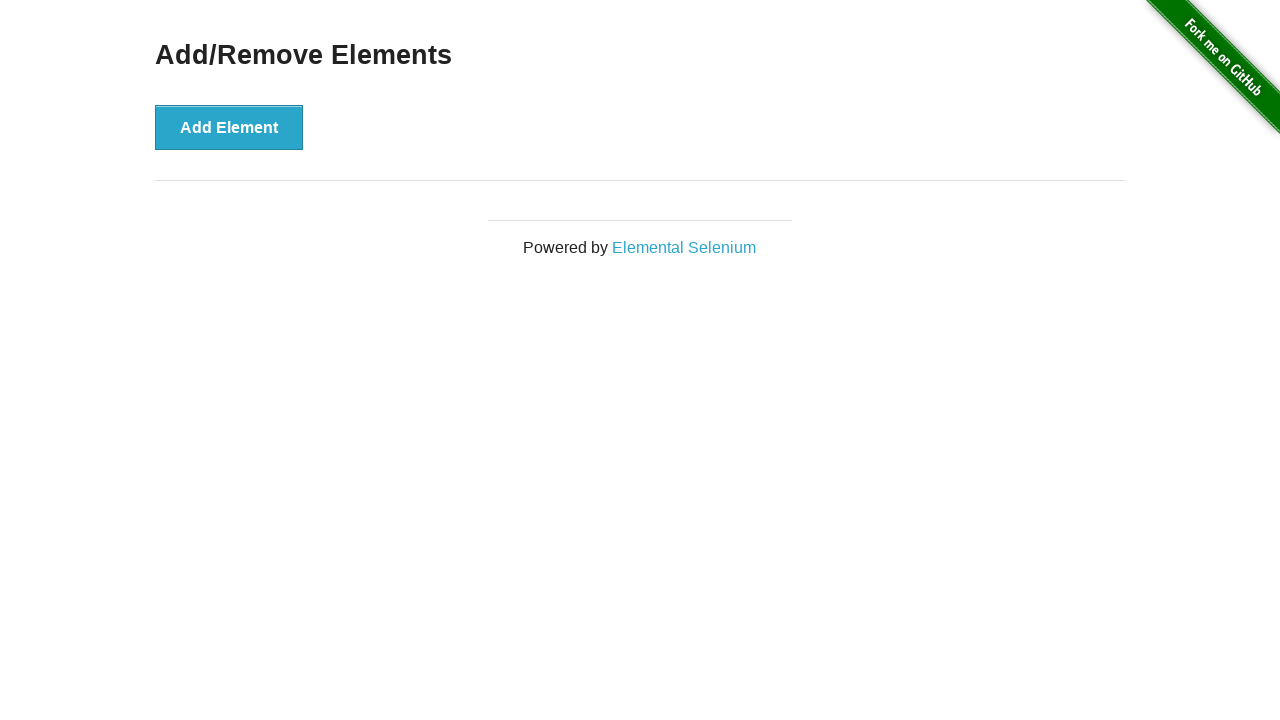

Add Element button is visible
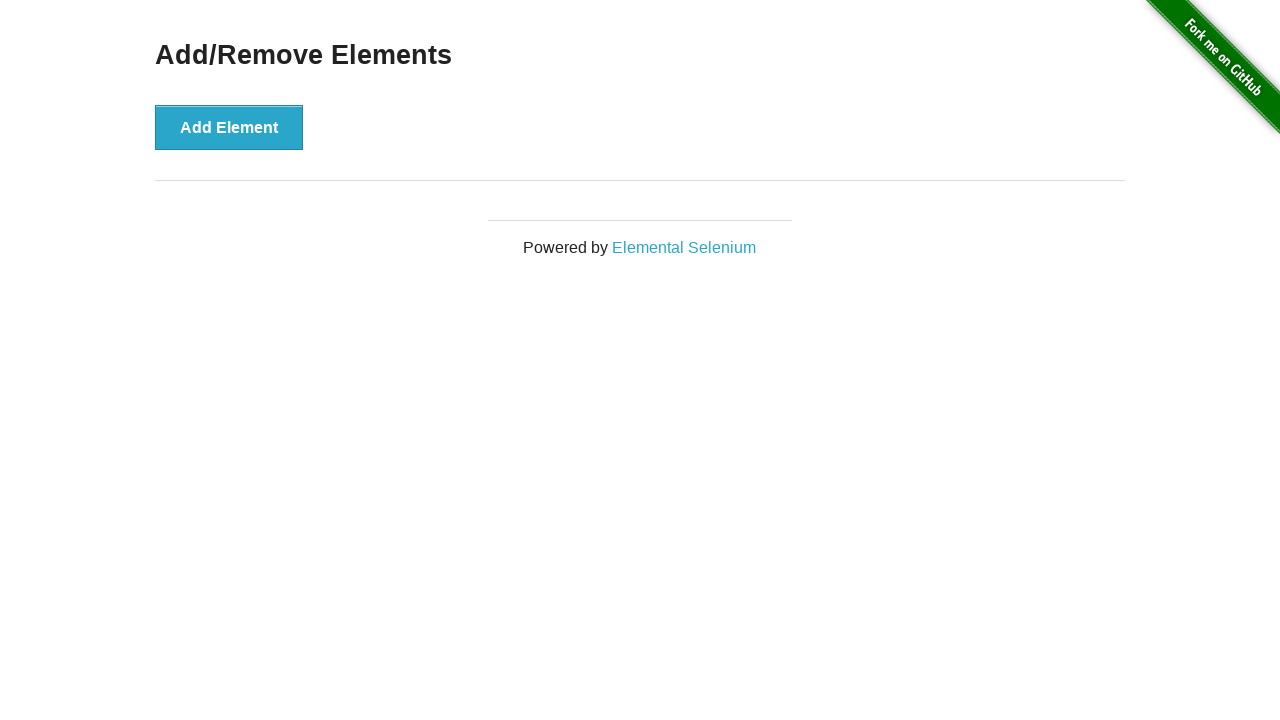

Clicked Add Element button (click 1 of 5) at (229, 127) on xpath=//button[text()='Add Element']
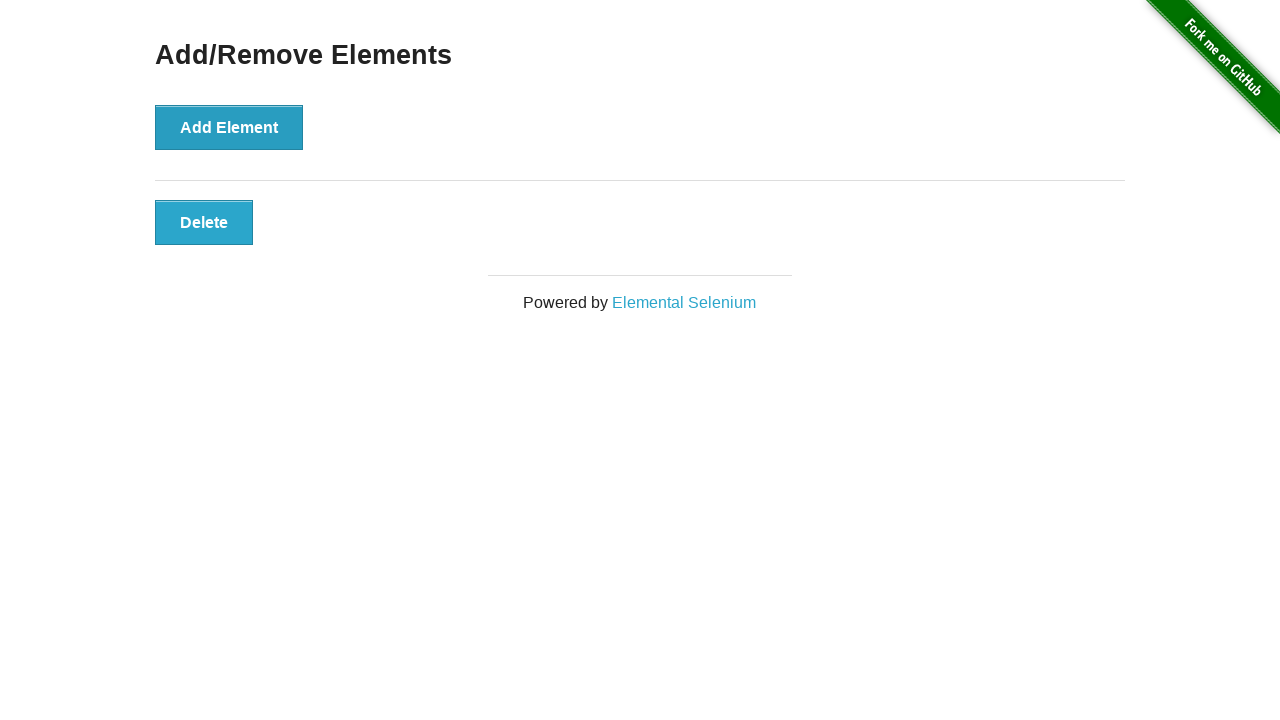

Clicked Add Element button (click 2 of 5) at (229, 127) on xpath=//button[text()='Add Element']
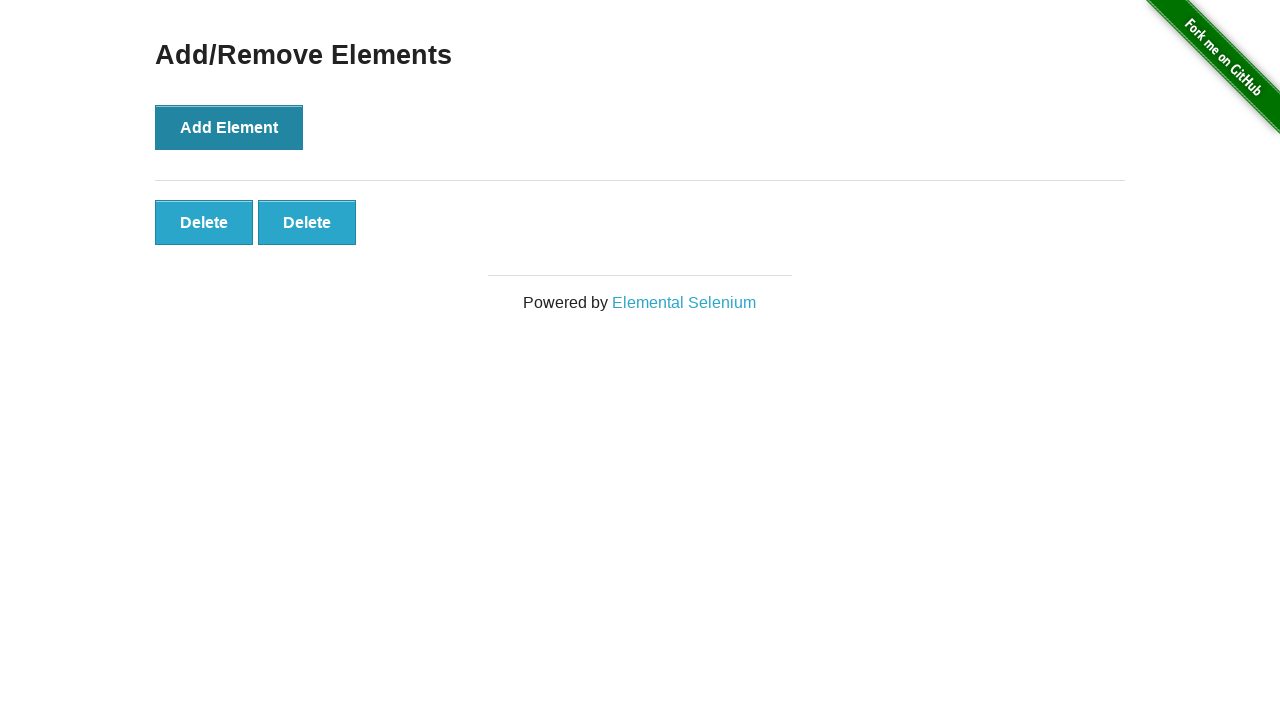

Clicked Add Element button (click 3 of 5) at (229, 127) on xpath=//button[text()='Add Element']
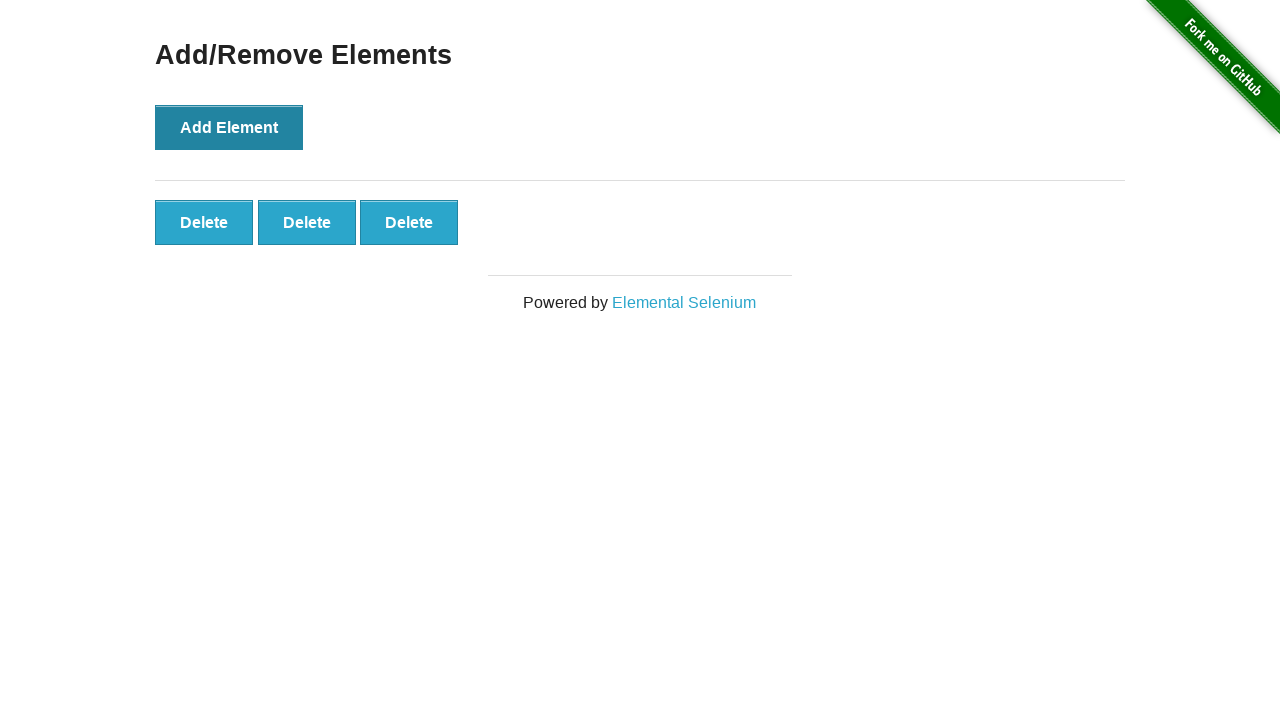

Clicked Add Element button (click 4 of 5) at (229, 127) on xpath=//button[text()='Add Element']
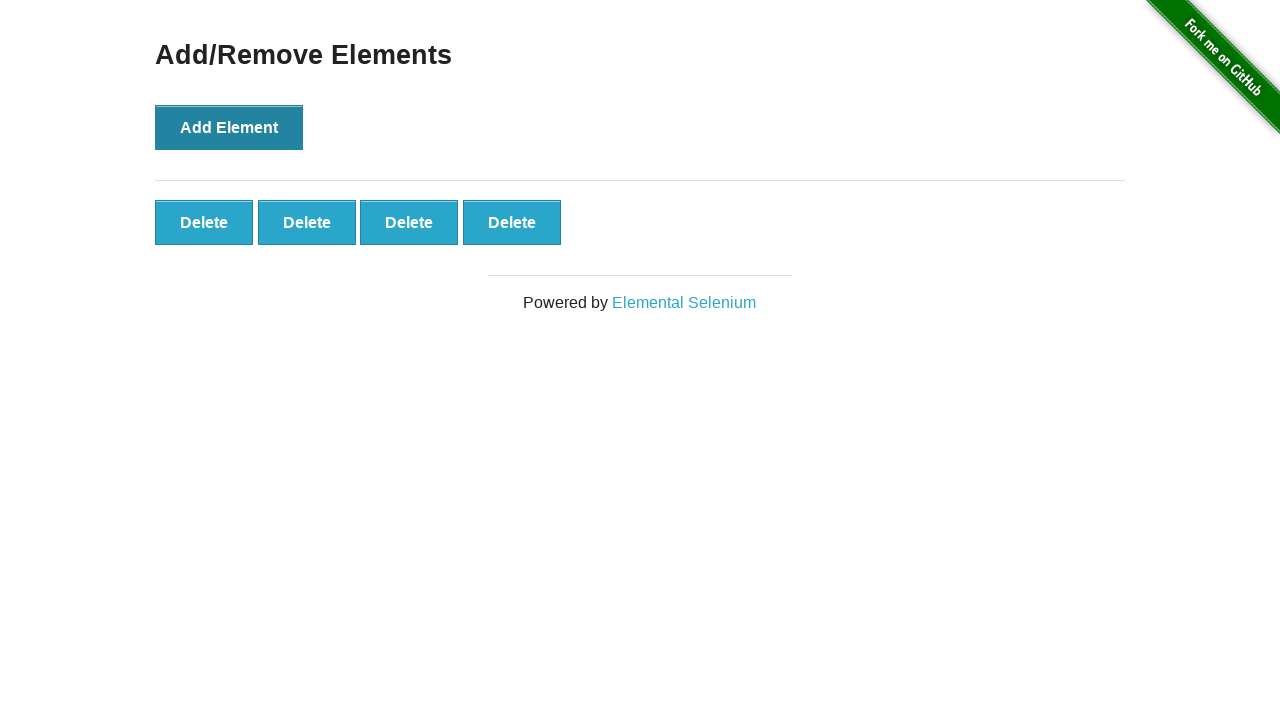

Clicked Add Element button (click 5 of 5) at (229, 127) on xpath=//button[text()='Add Element']
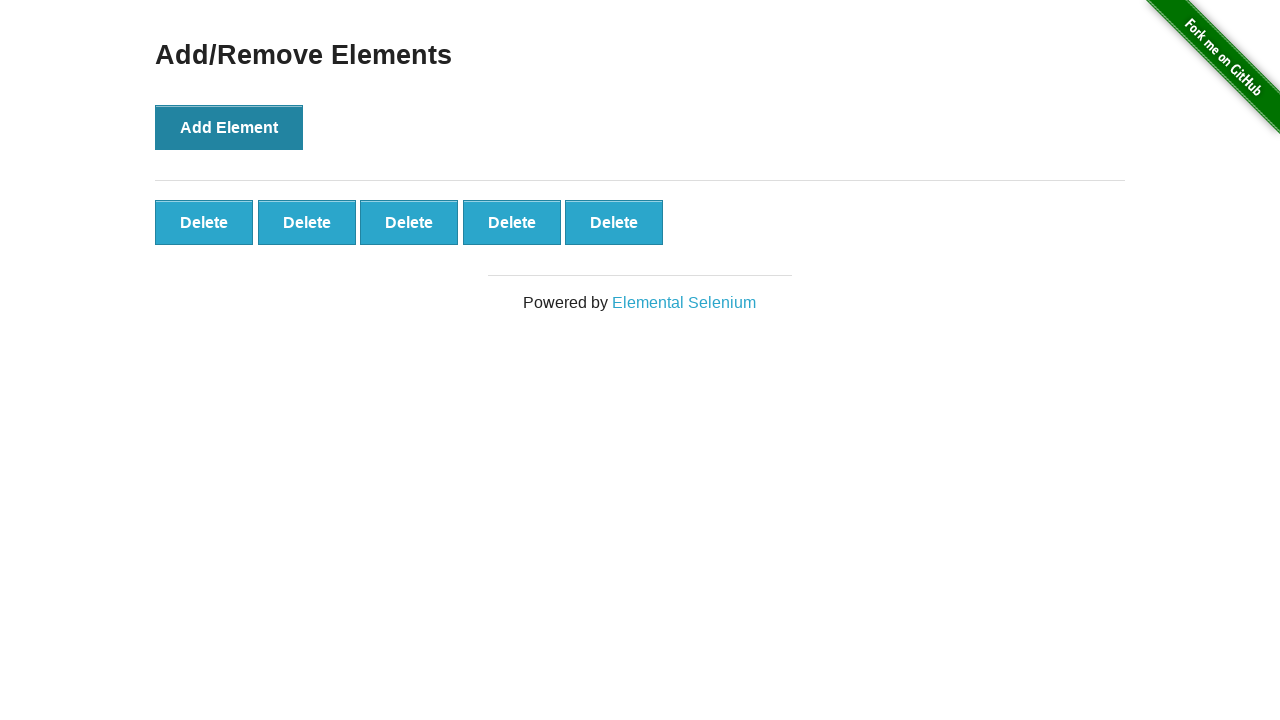

Delete buttons have appeared after adding elements
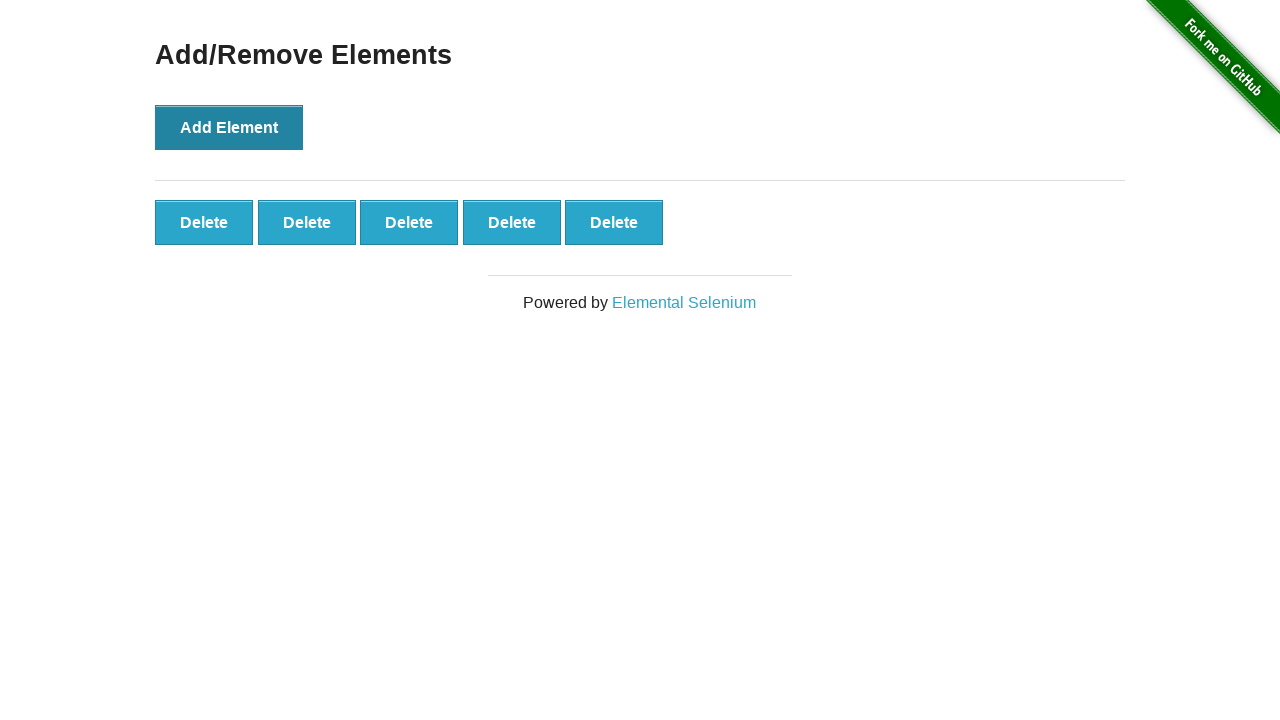

Clicked Delete button (removal 1 of 3) at (204, 222) on .added-manually >> nth=0
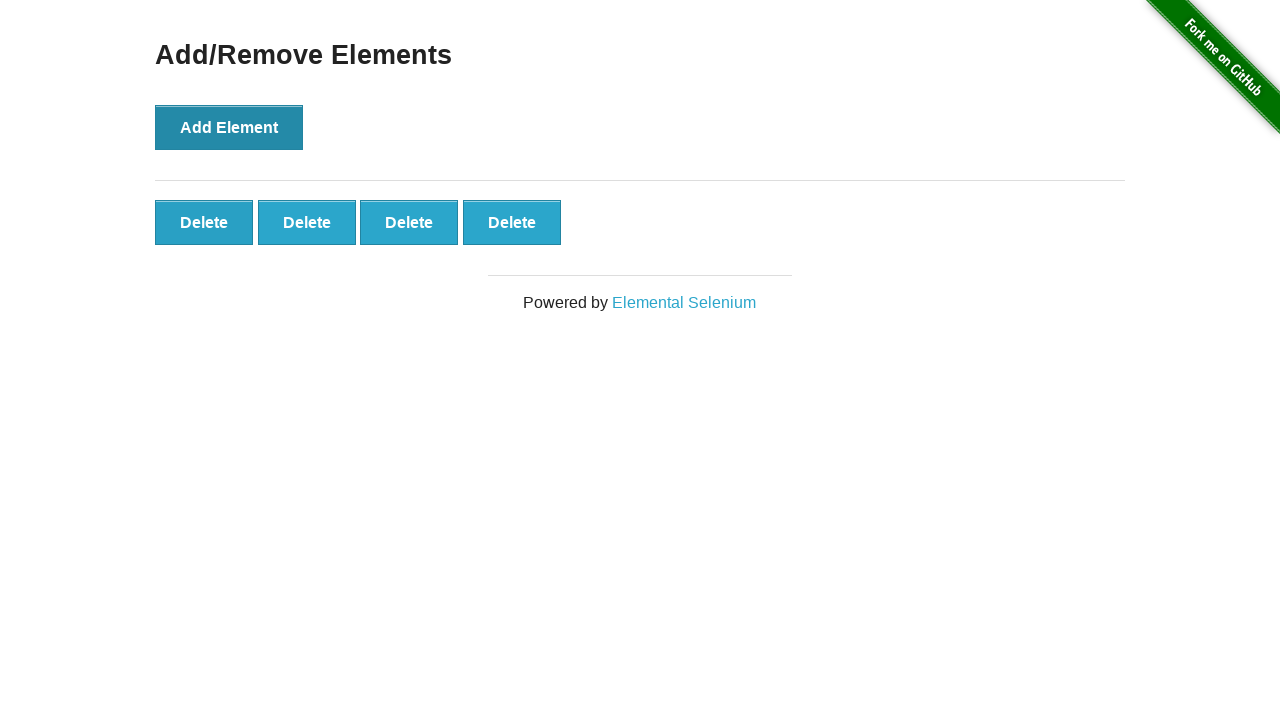

Clicked Delete button (removal 2 of 3) at (204, 222) on .added-manually >> nth=0
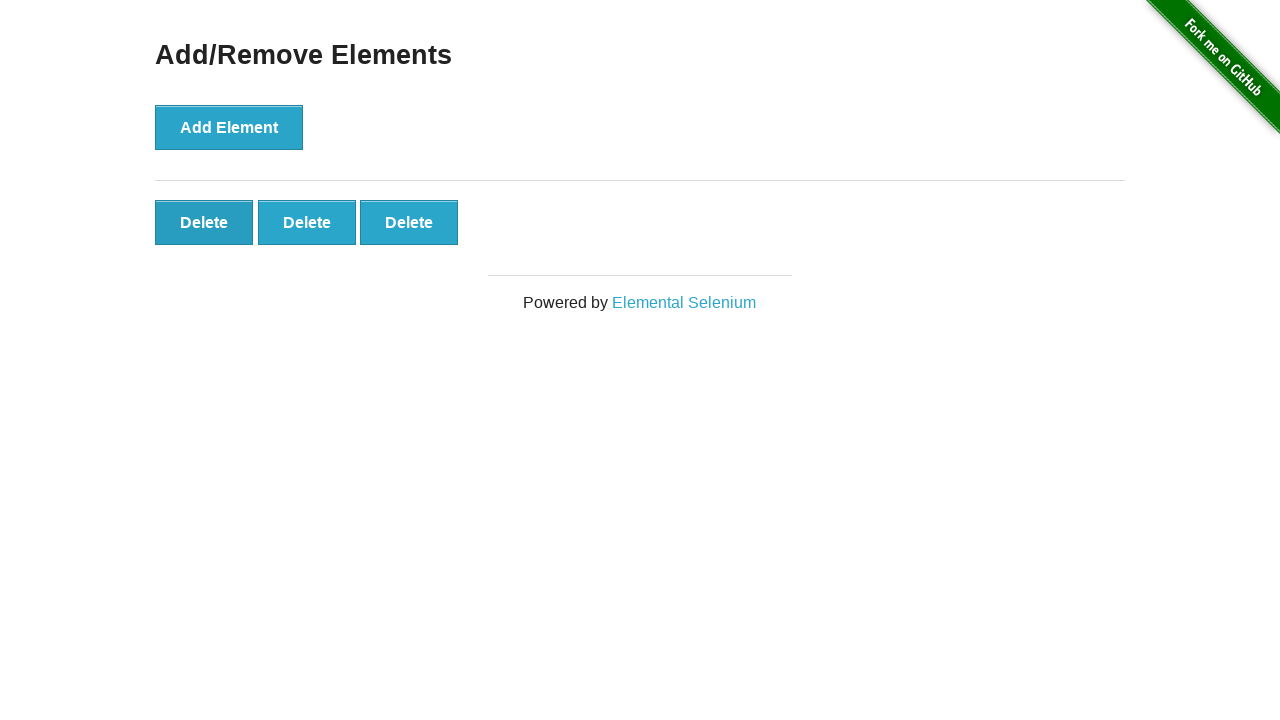

Clicked Delete button (removal 3 of 3) at (204, 222) on .added-manually >> nth=0
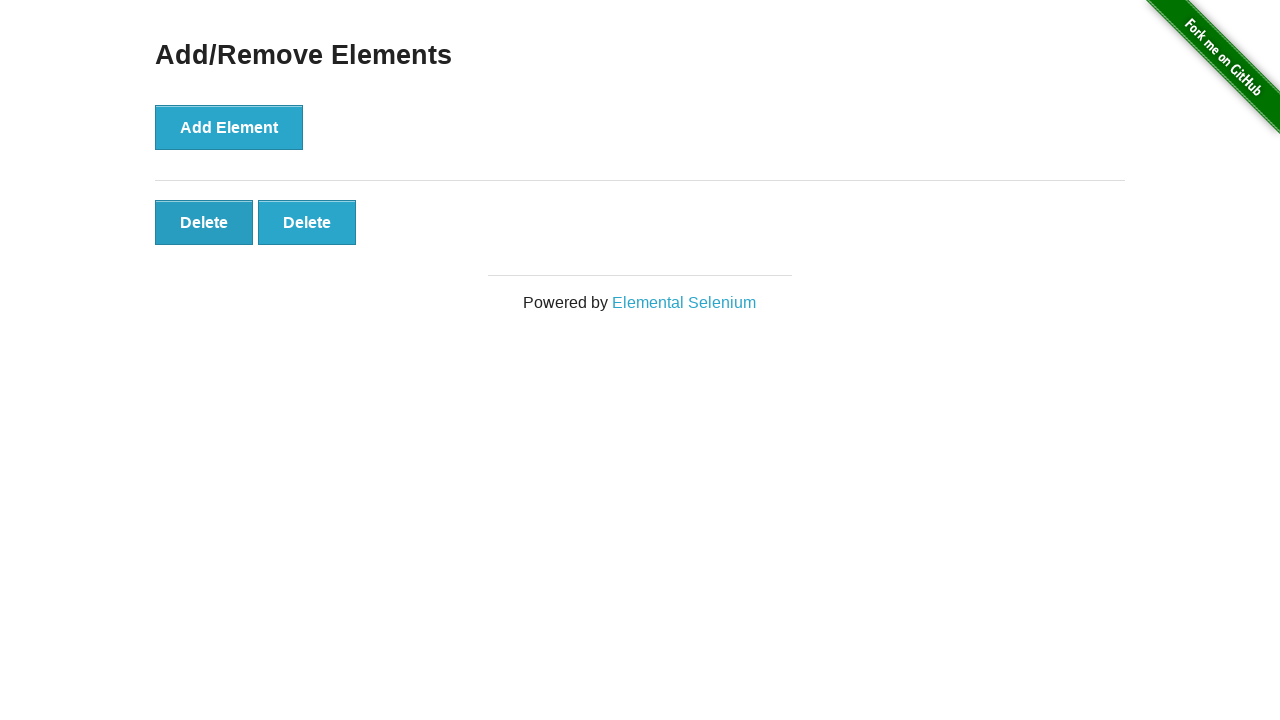

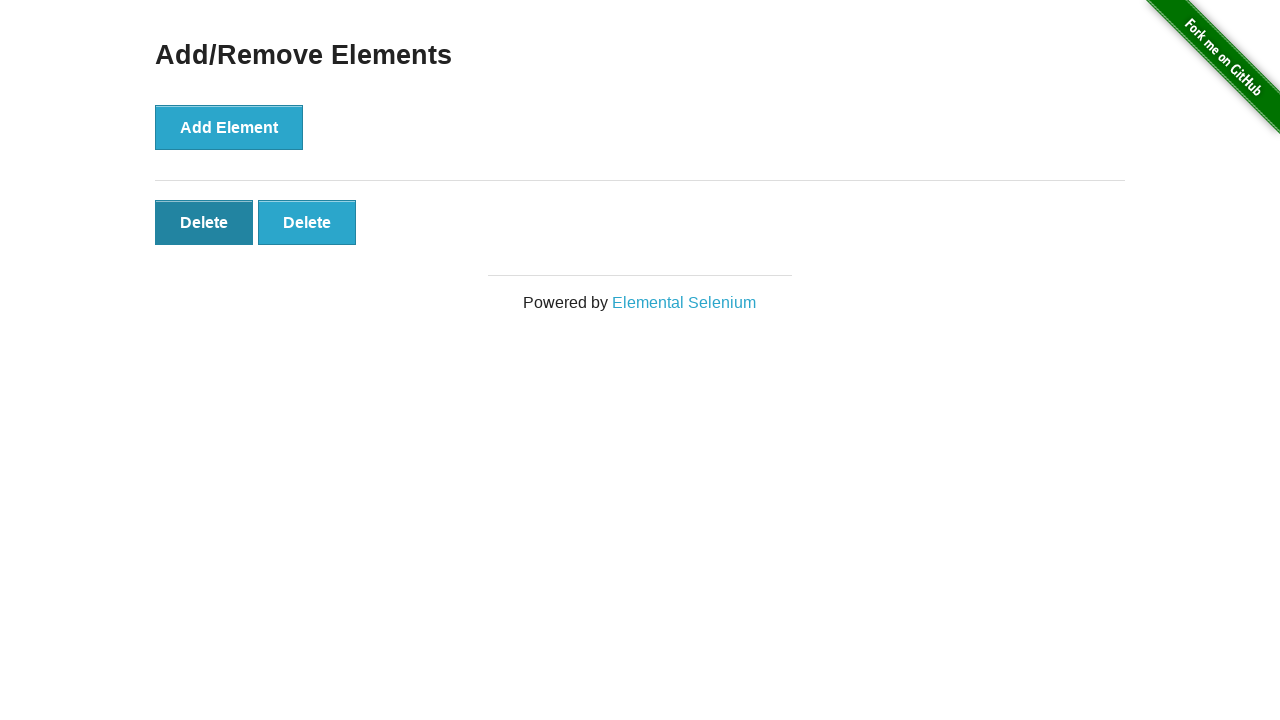